Tests various form interactions including login attempt, password reset flow, and successful login with different locator strategies

Starting URL: https://rahulshettyacademy.com/locatorspractice/

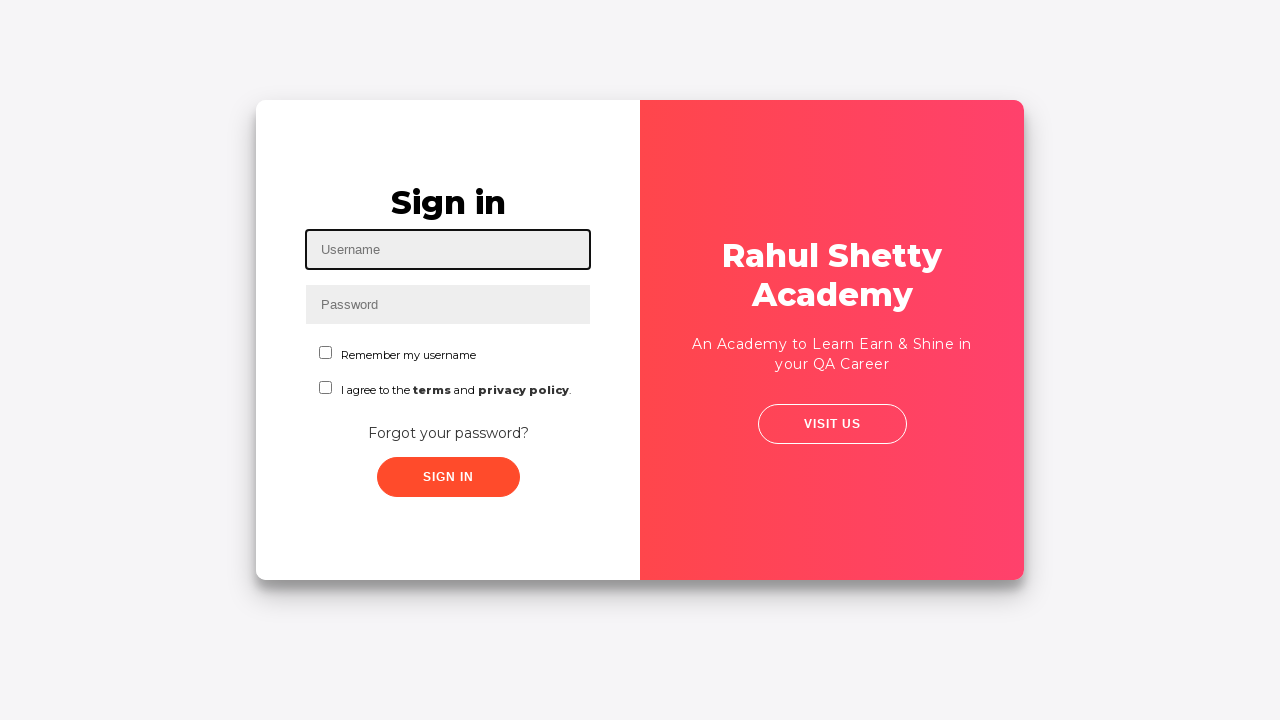

Filled username field with 'Mahesh' on #inputUsername
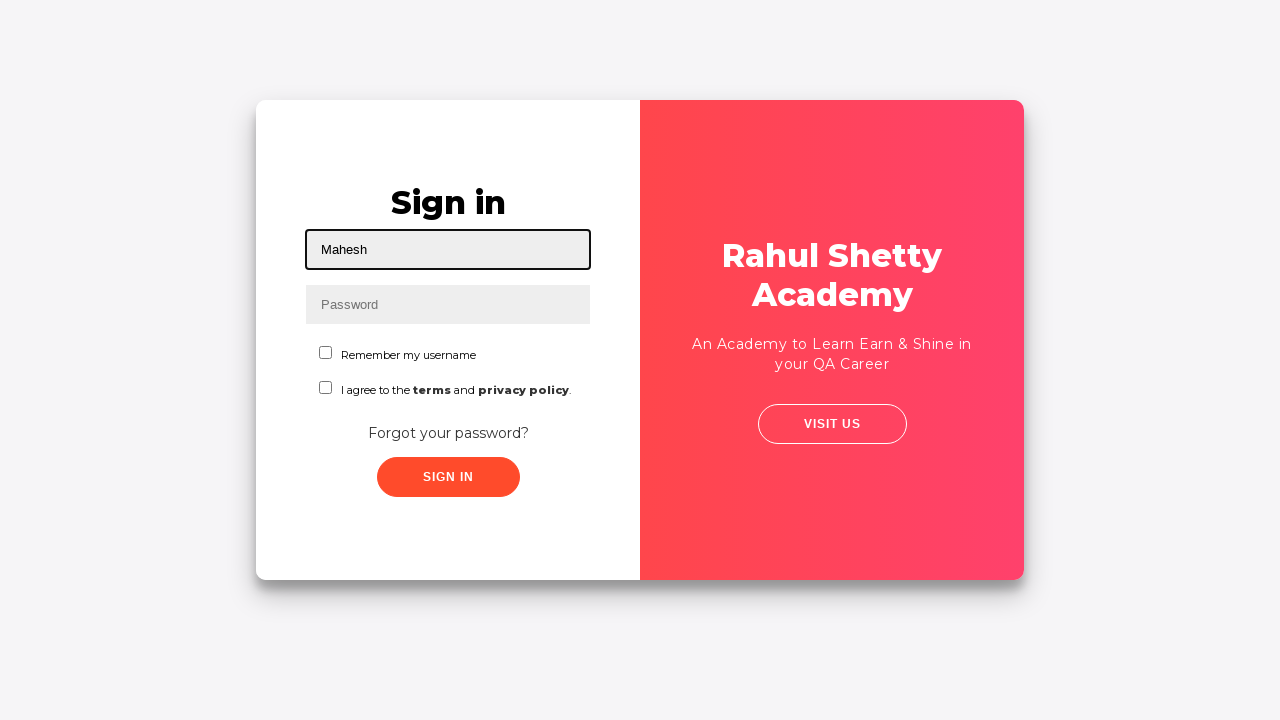

Filled password field with 'Rahul' on input[name='inputPassword']
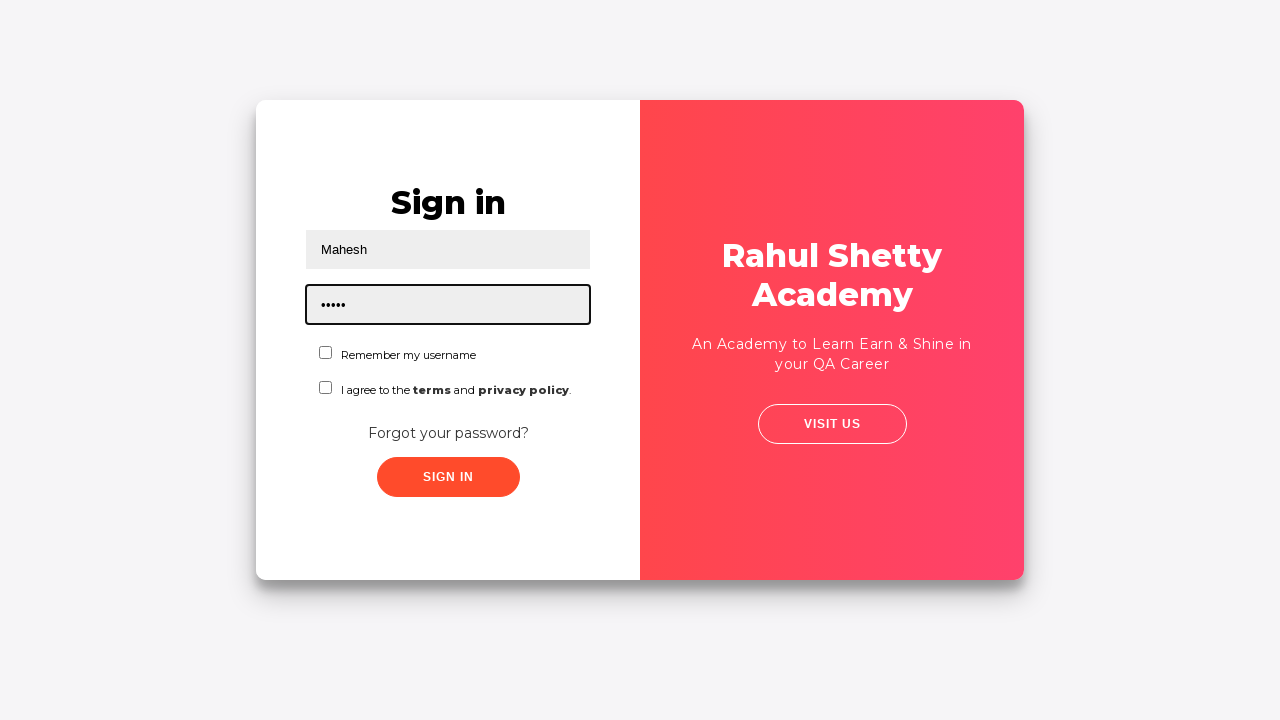

Clicked sign in button for initial login attempt at (448, 477) on .signInBtn
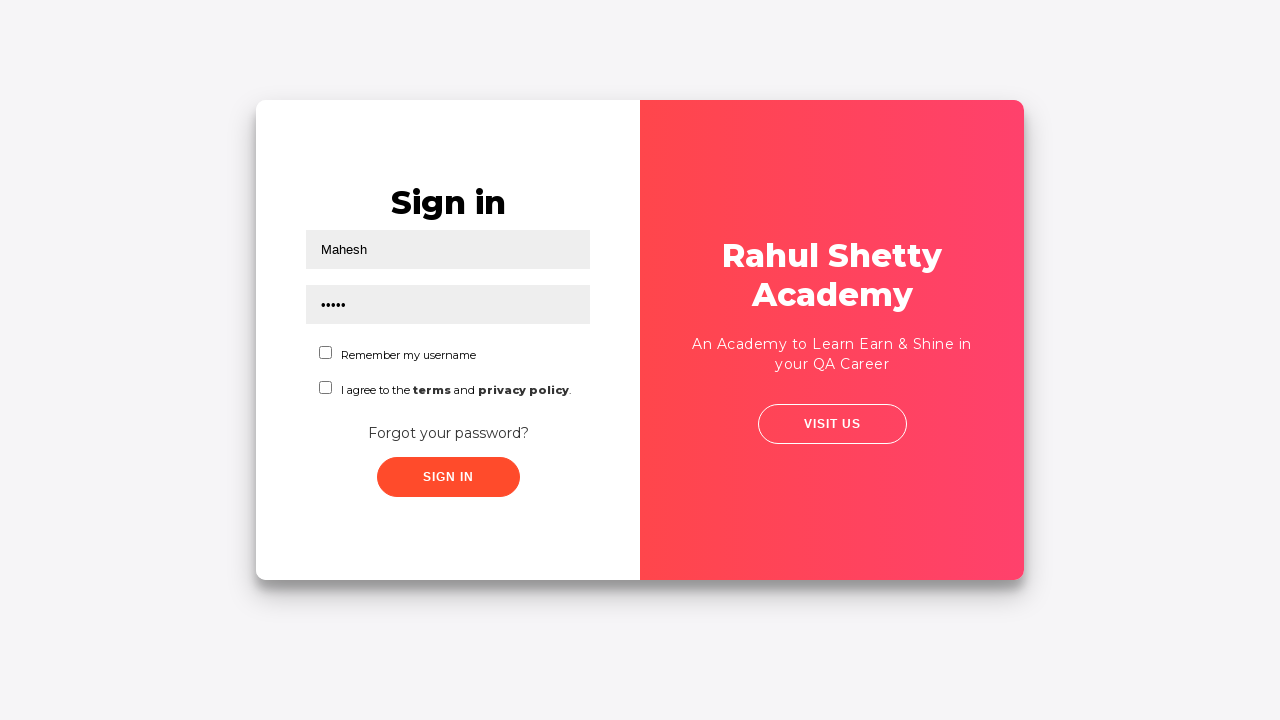

Clicked 'Forgot your password?' link at (448, 433) on text=Forgot your password?
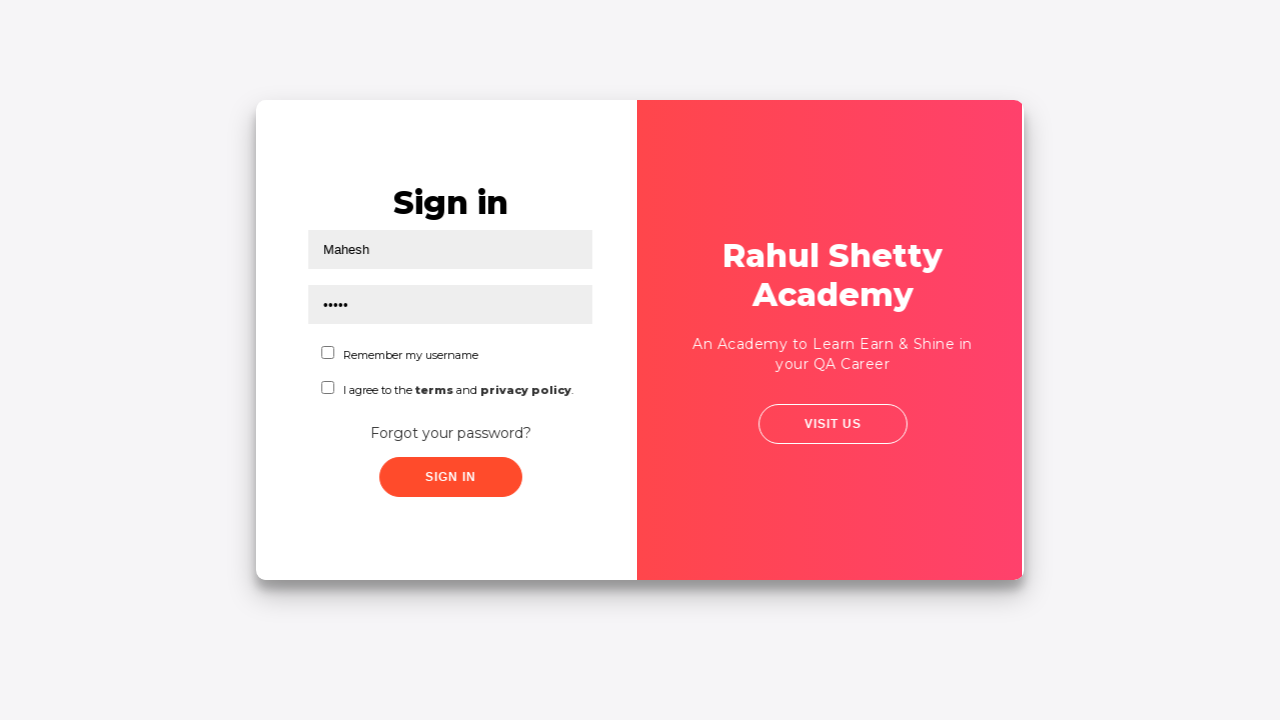

Filled name field in password reset form with 'Mahesh' on //input[@placeholder='Name']
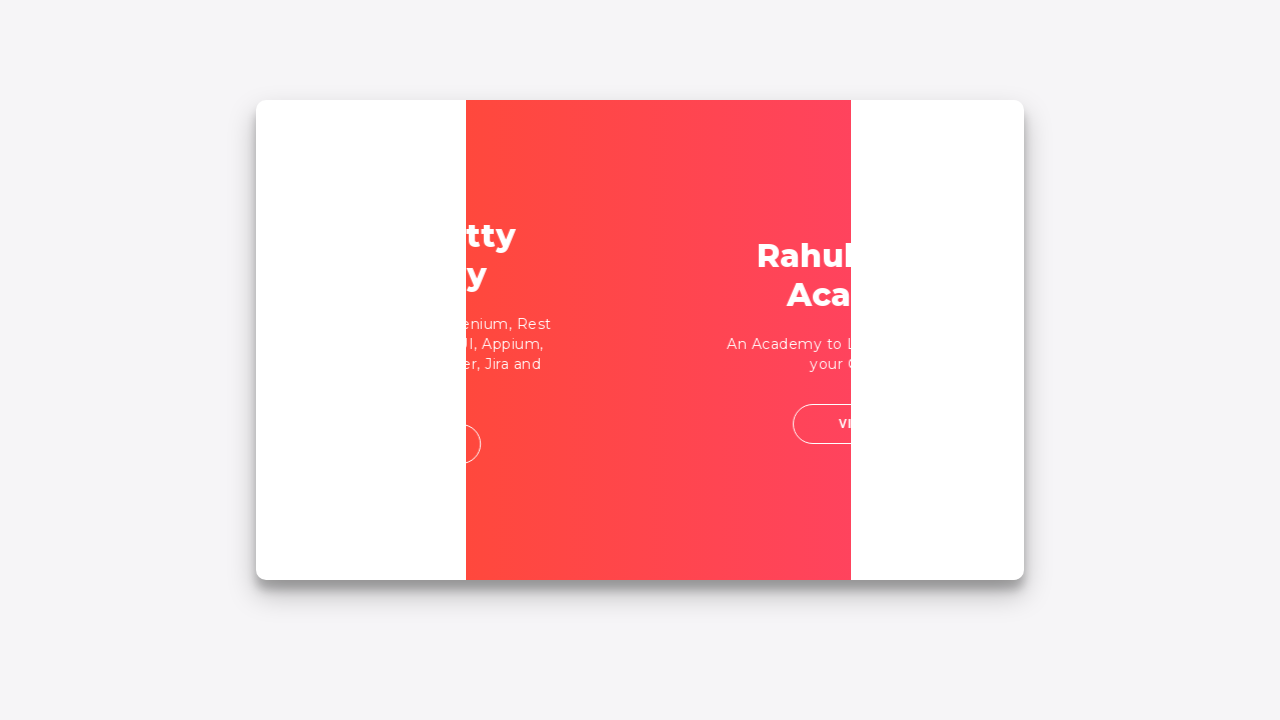

Filled second text field with 'rk@gmail.com' on //input[@type='text'][2]
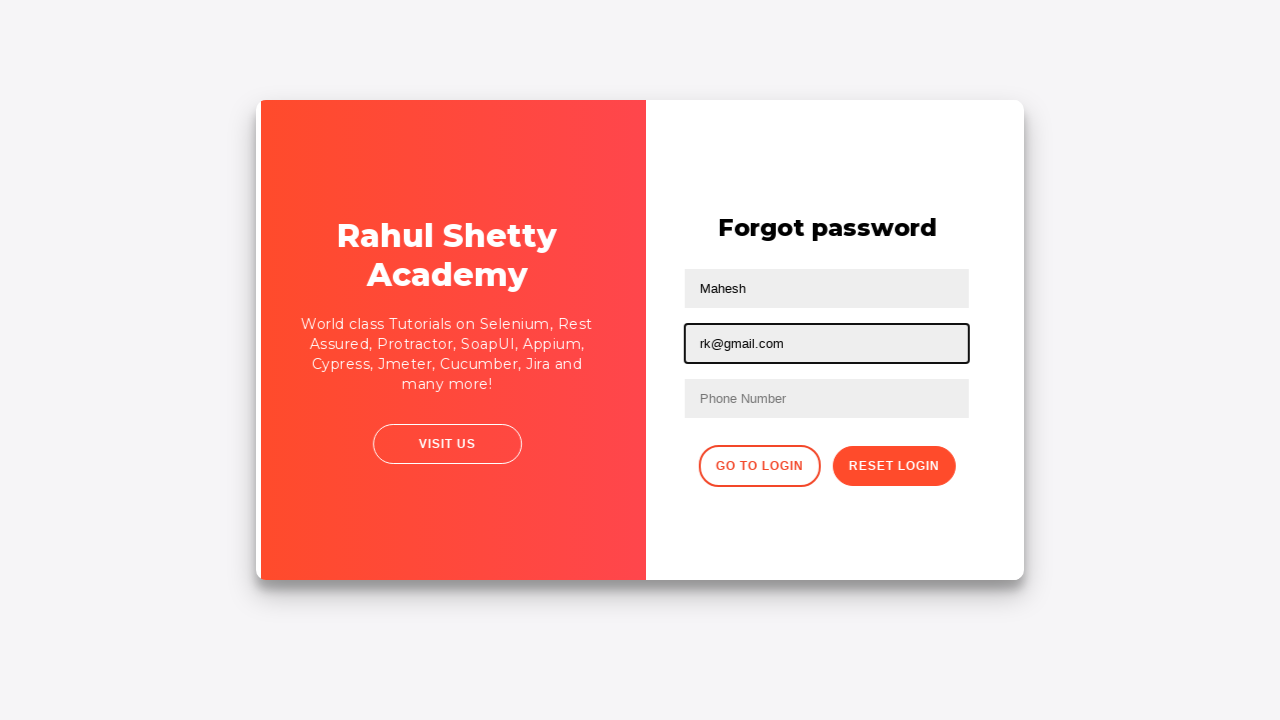

Cleared the second text field on //input[@type='text'][2]
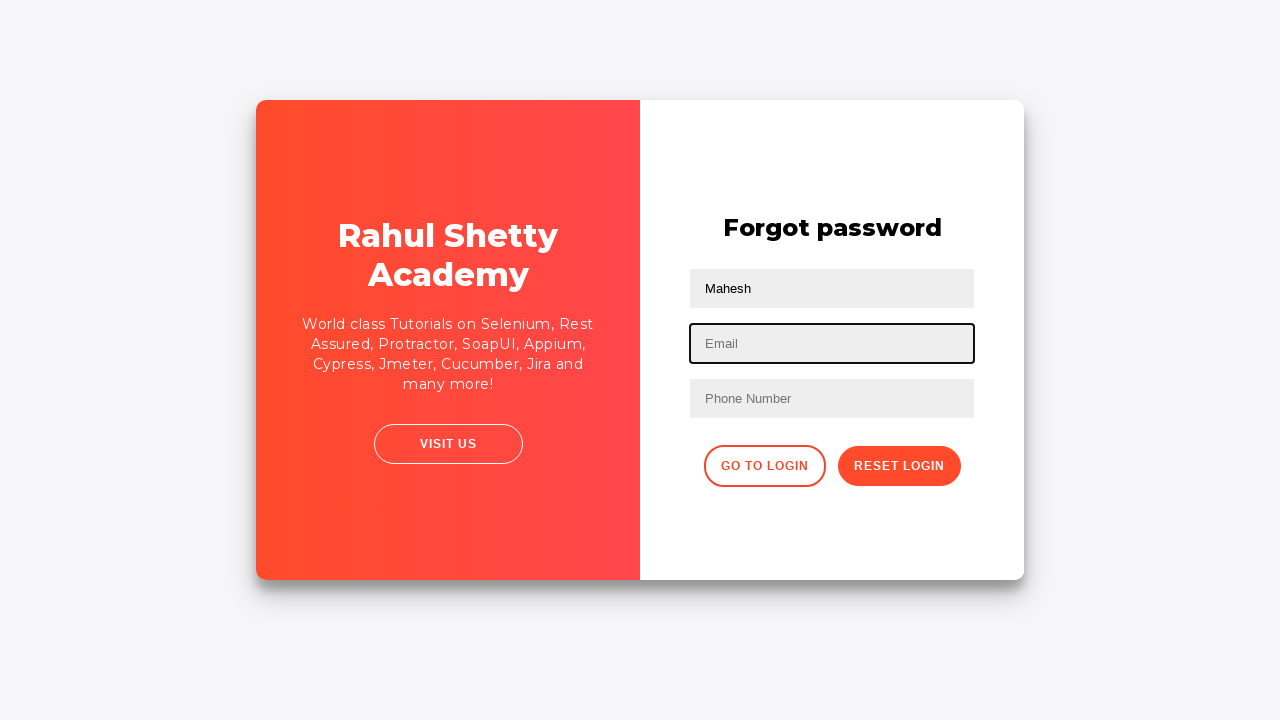

Filled third text field with 'Mahesh@gmail.com' on input[type='text']:nth-child(3)
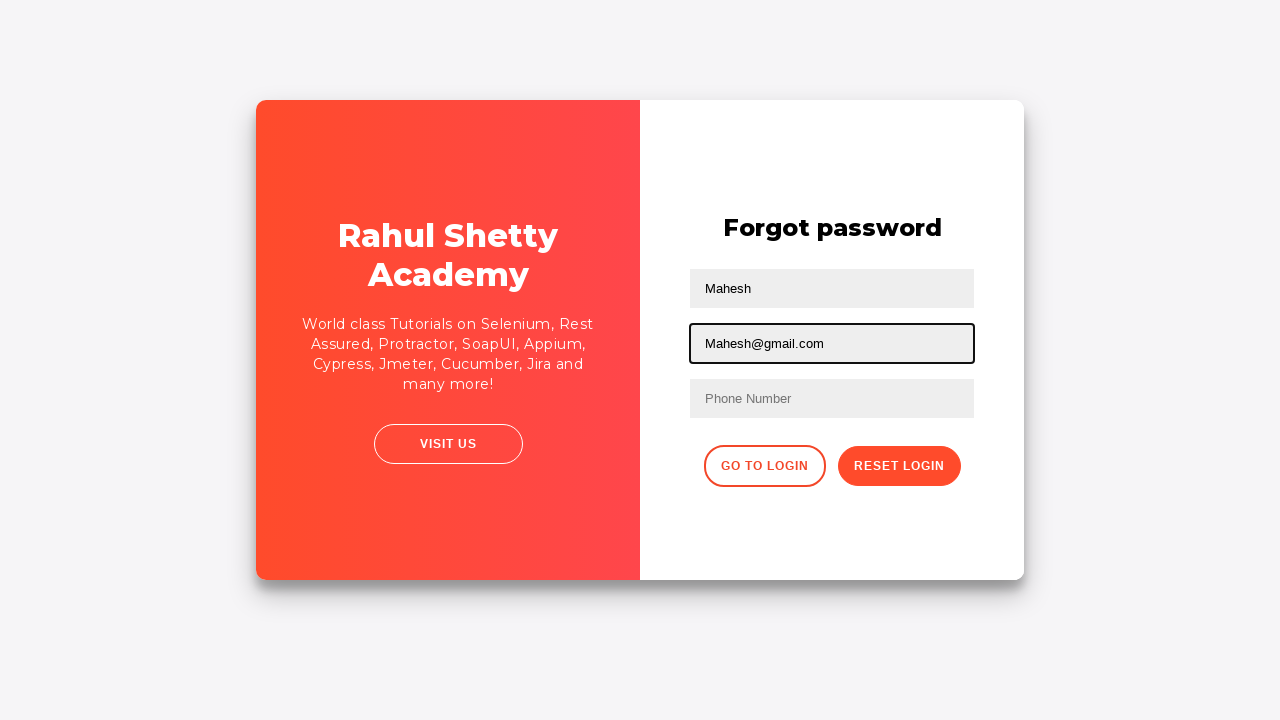

Filled phone number field with '9876543789' on //form/input[3]
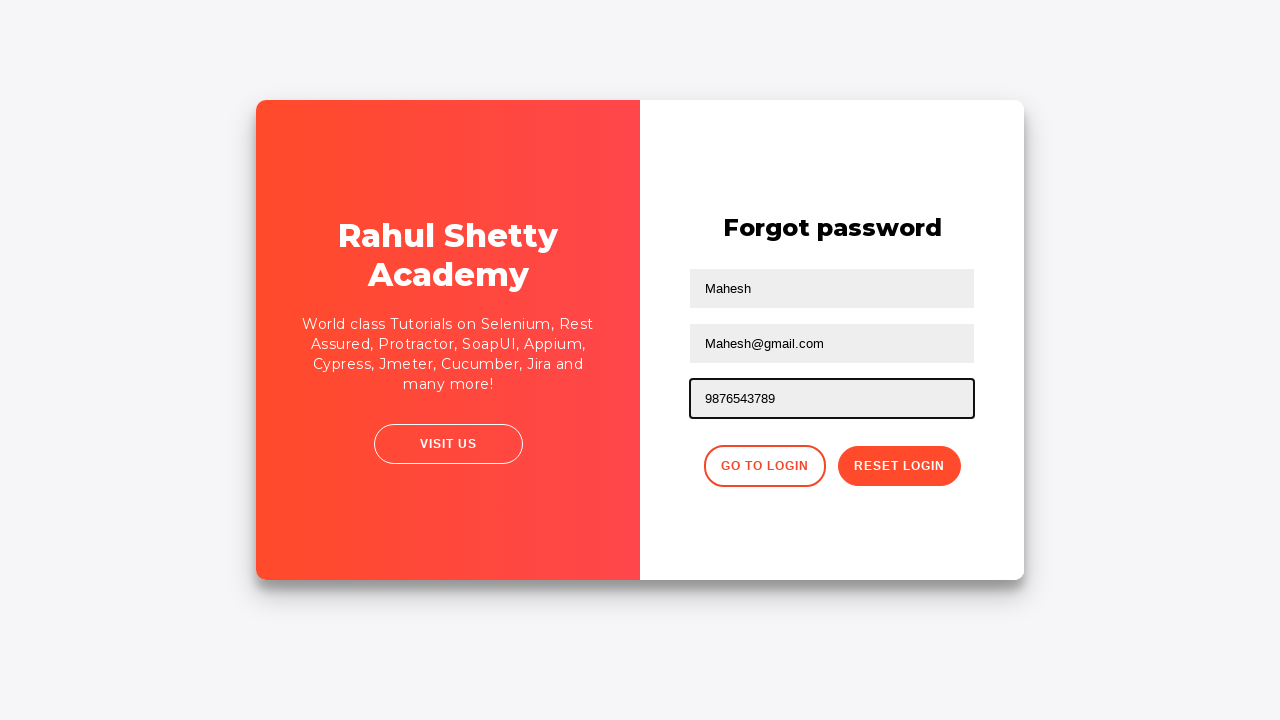

Clicked reset password button at (899, 466) on .reset-pwd-btn
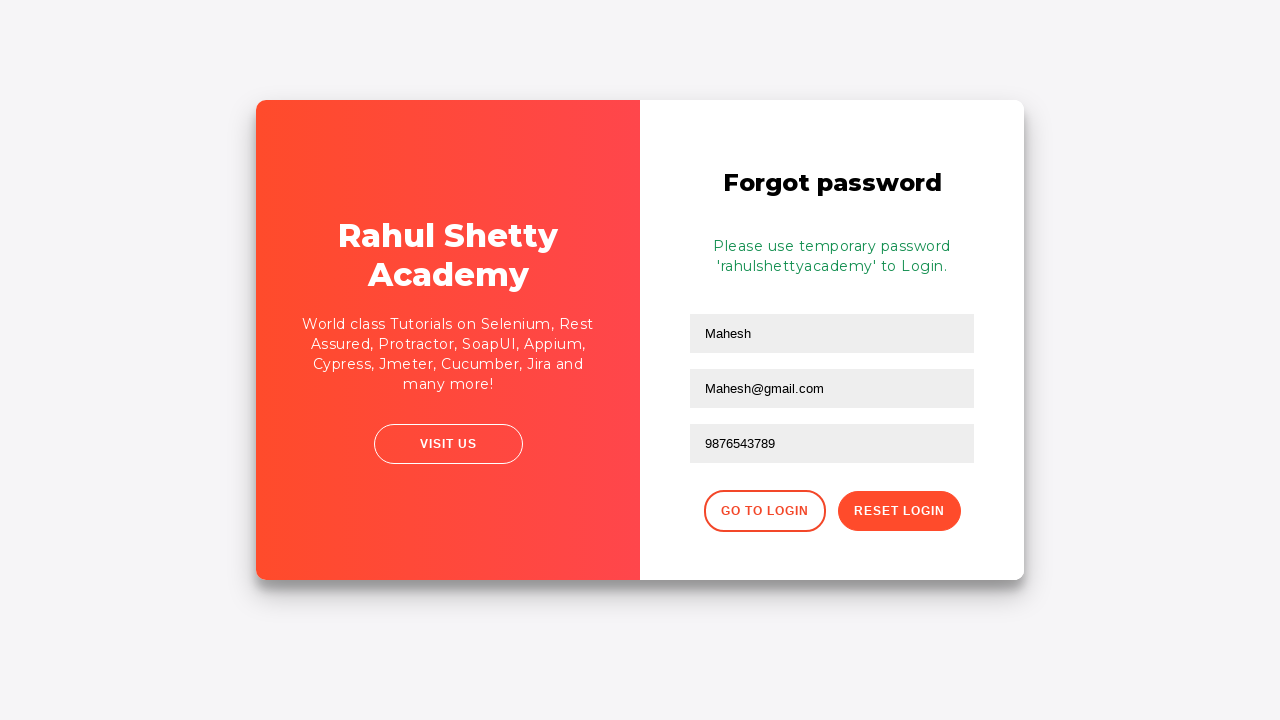

Clicked button to return to login page at (764, 511) on .go-to-login-btn
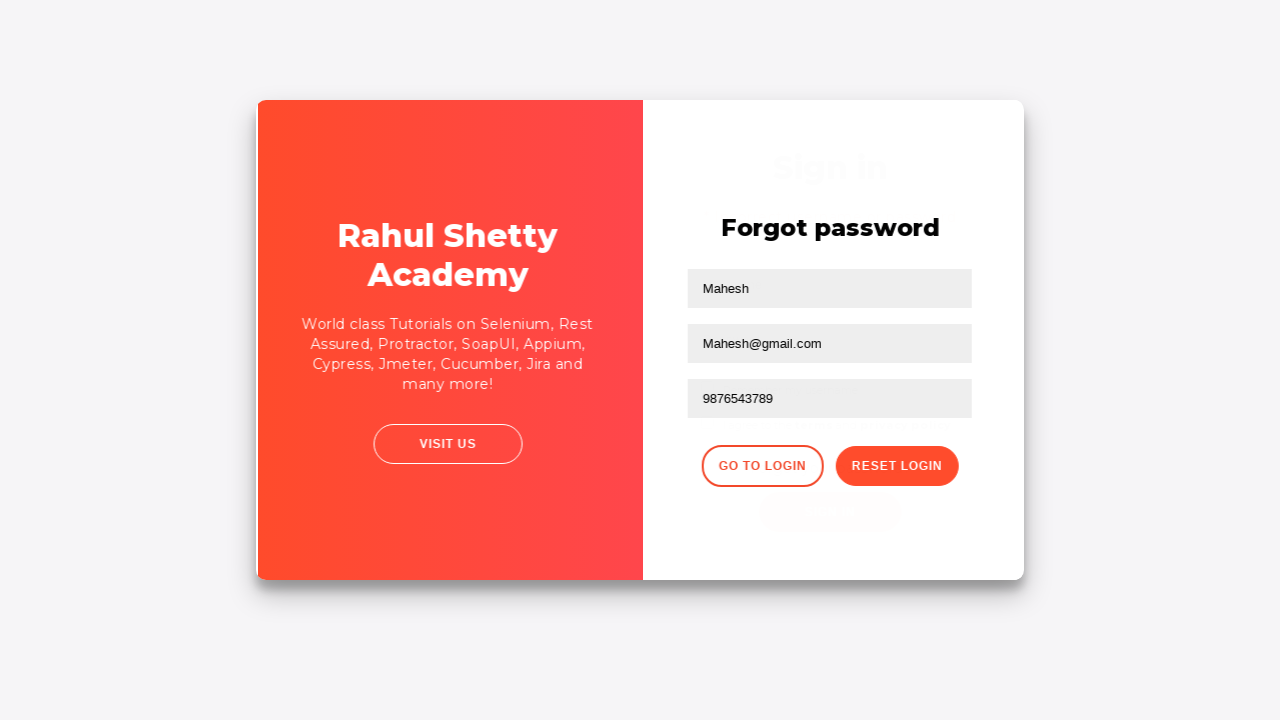

Filled username field with 'Sudhakar' for correct login on //input[@type='text']
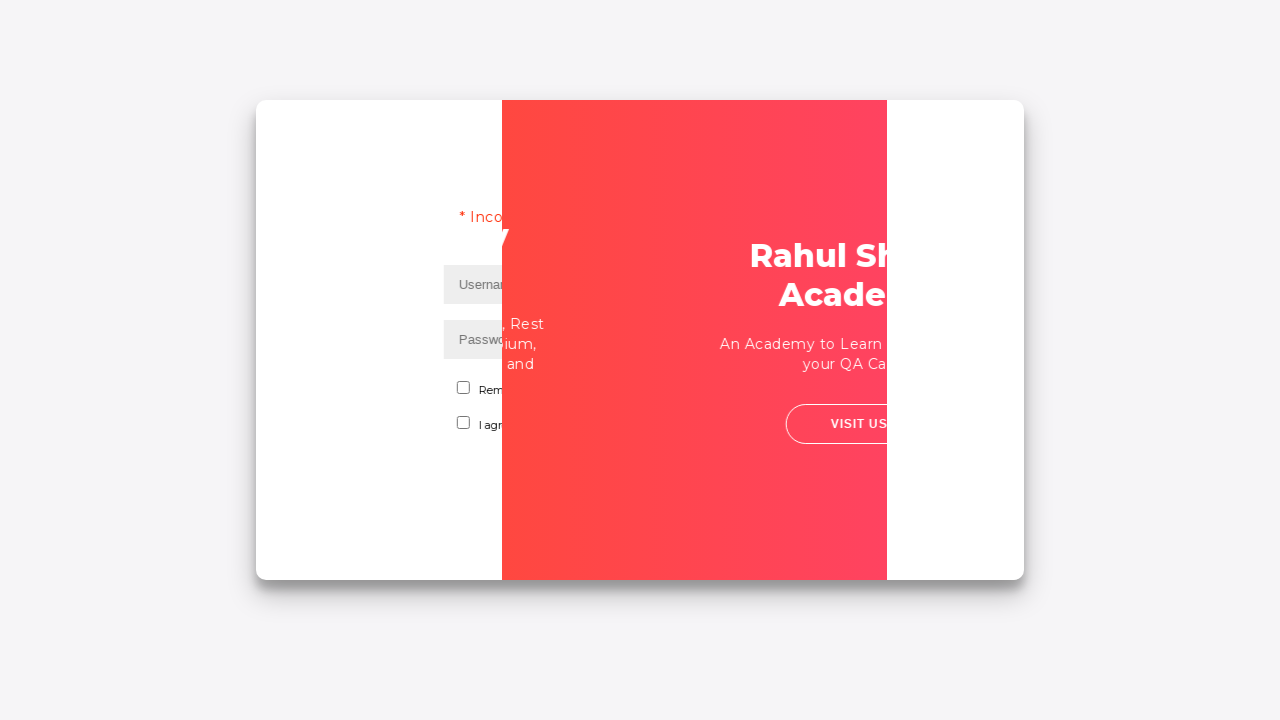

Filled password field with 'rahulshettyacademy' on input[type*='pass']
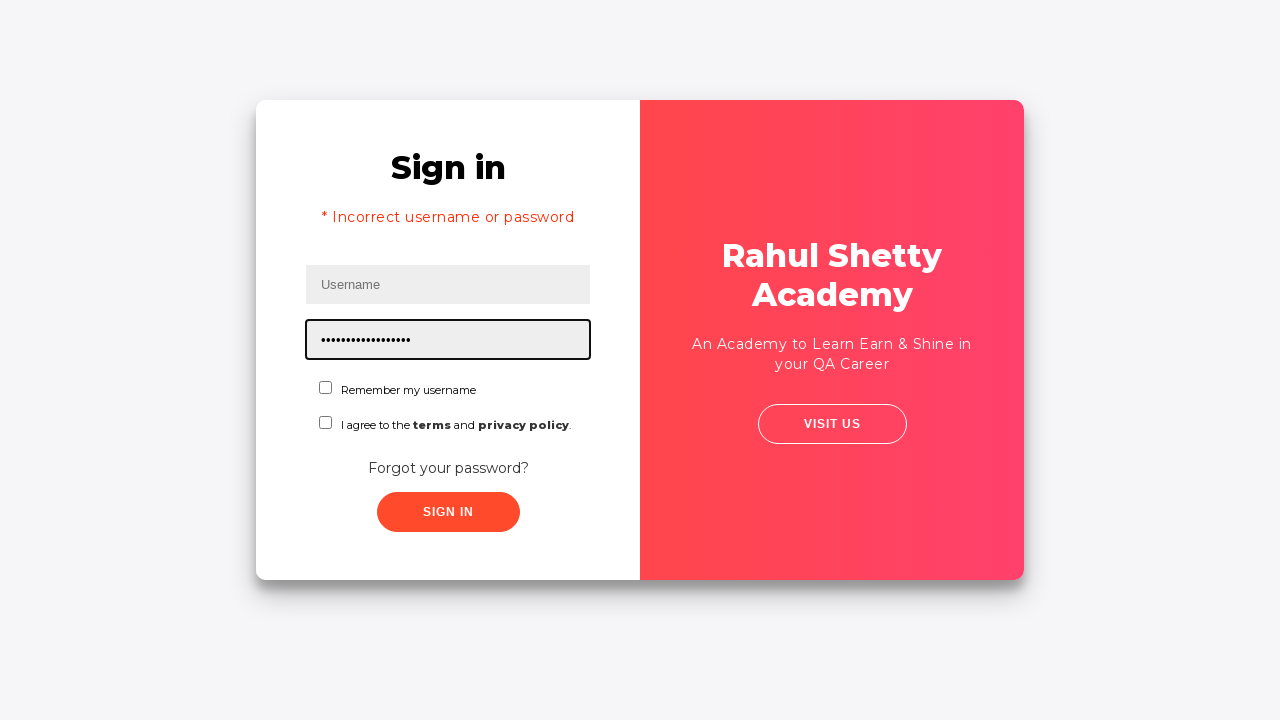

Checked the checkbox at (326, 388) on #chkboxOne
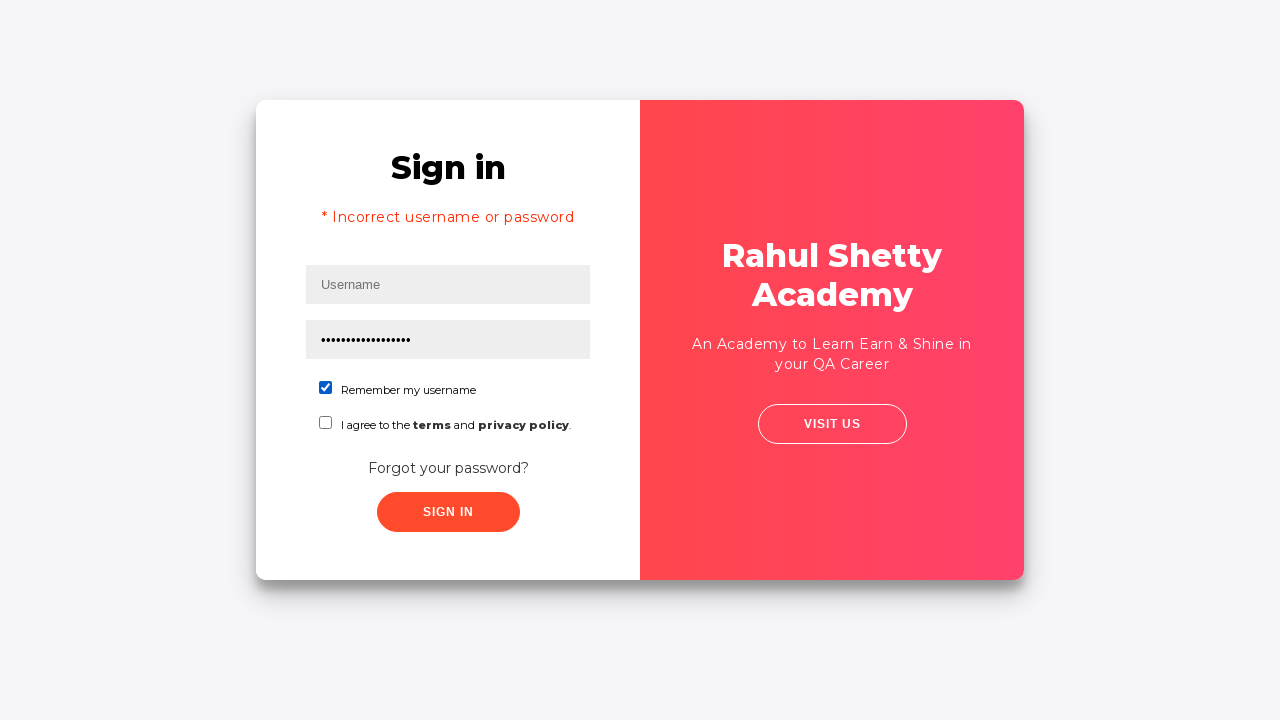

Clicked submit button for successful login at (448, 512) on button[class*='sub']
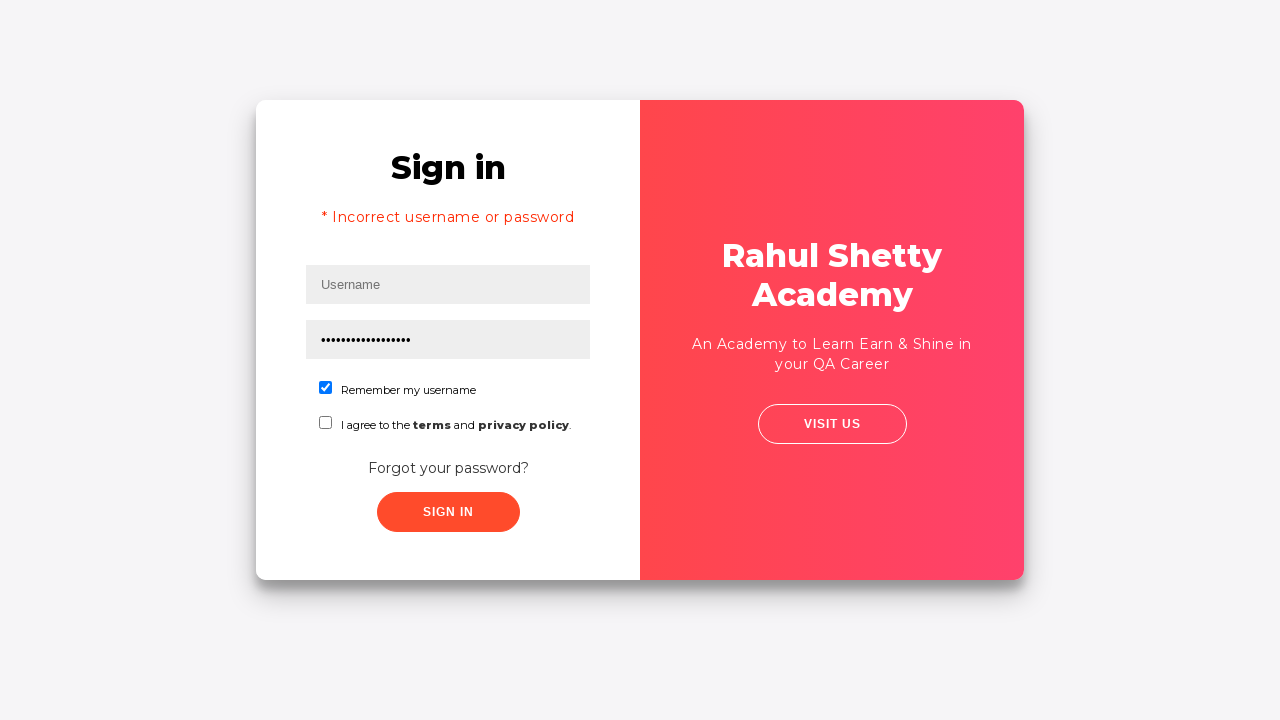

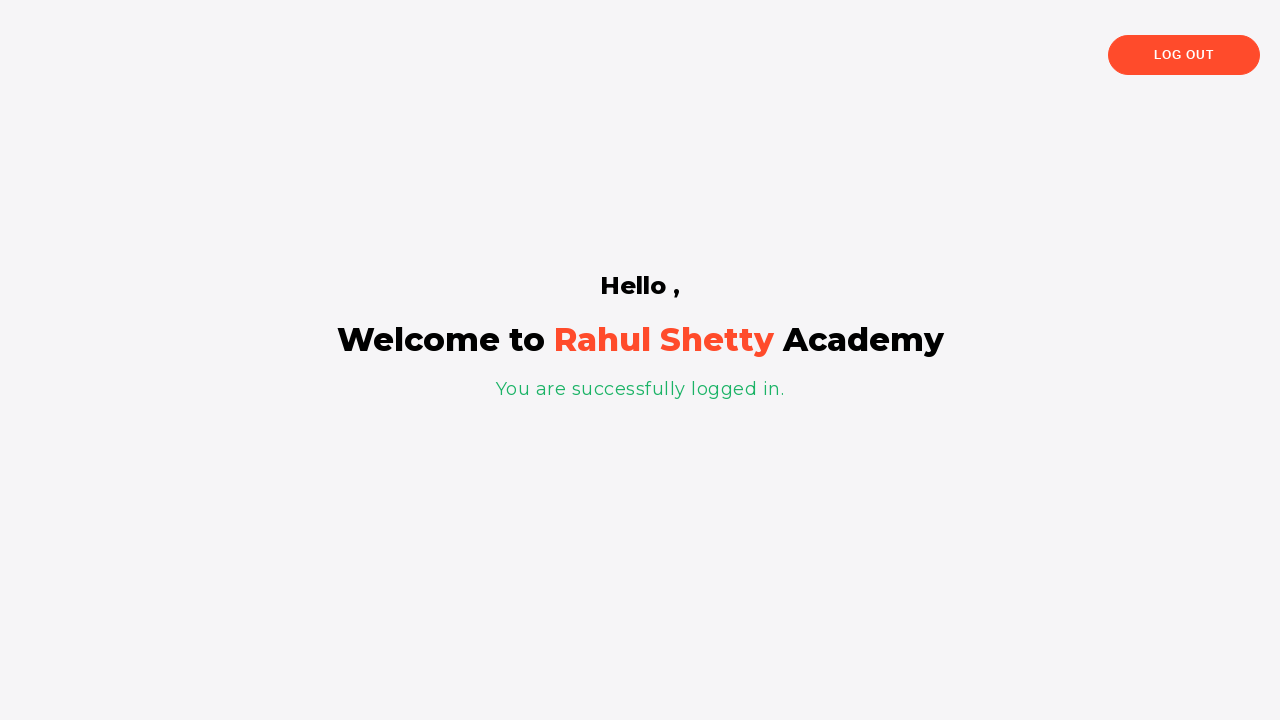